Tests that edits are saved when the edit field loses focus (blur event)

Starting URL: https://demo.playwright.dev/todomvc

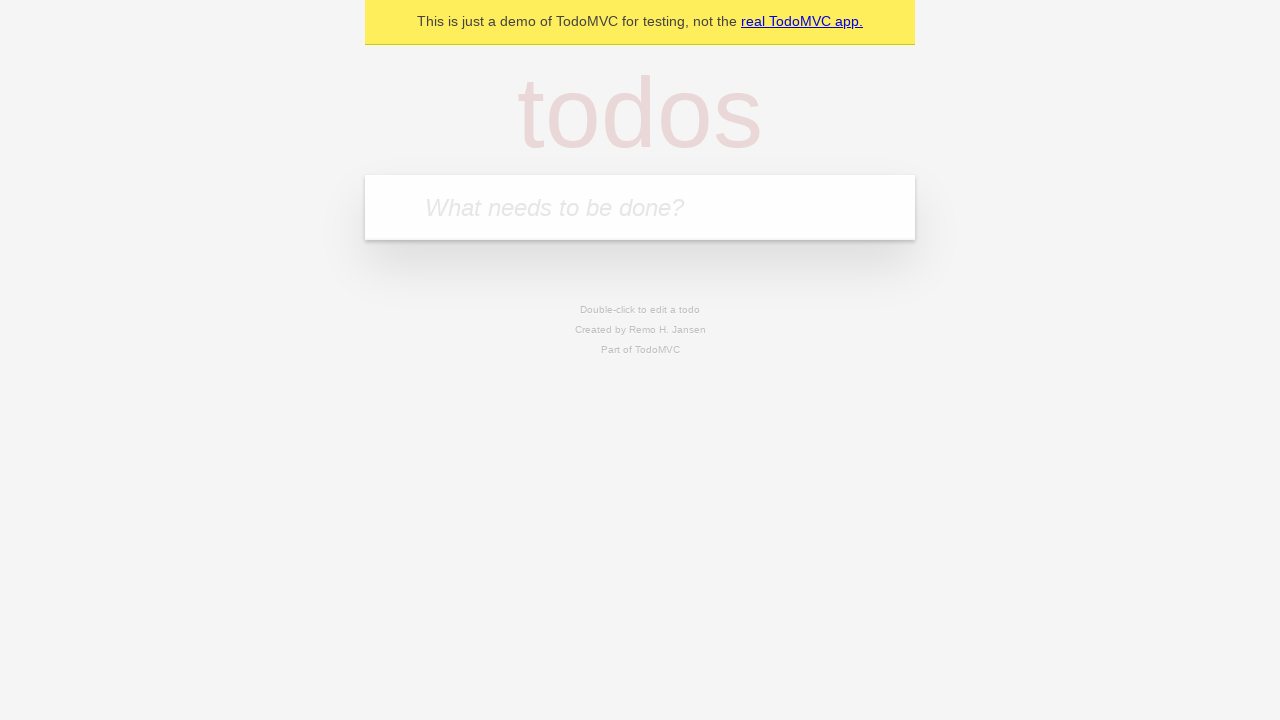

Filled new todo field with 'buy some cheese' on internal:attr=[placeholder="What needs to be done?"i]
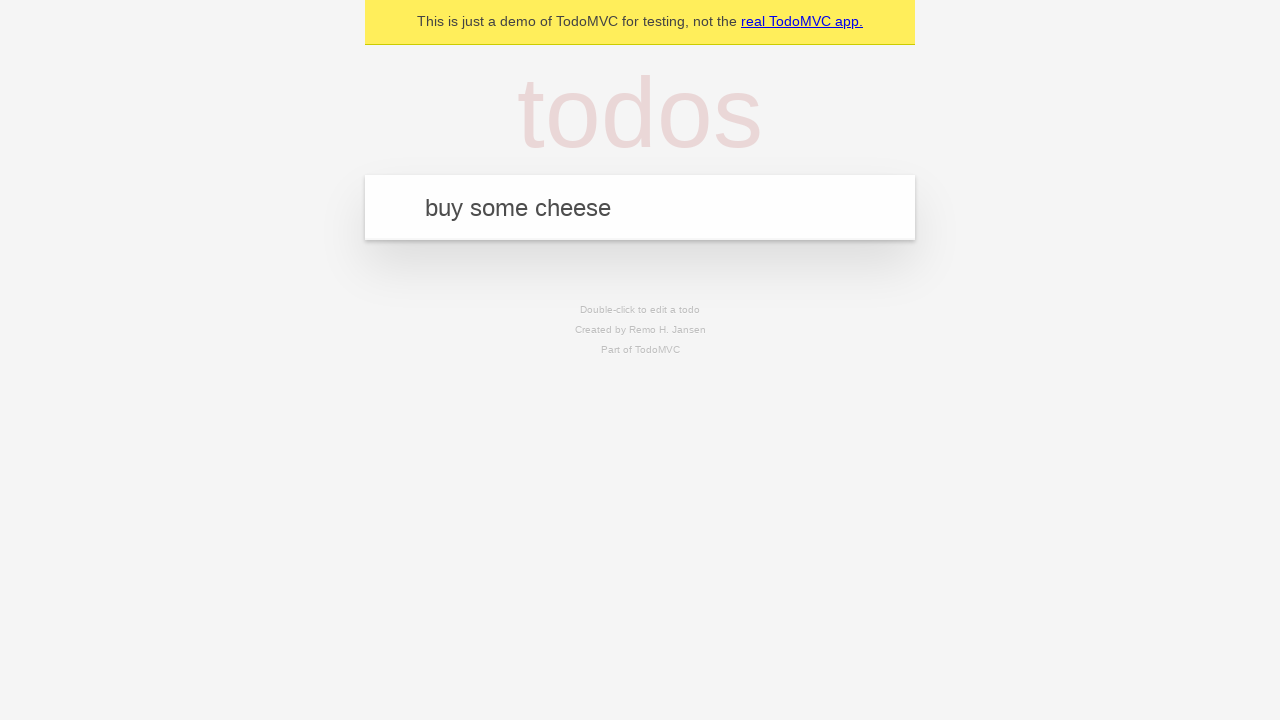

Pressed Enter to create todo 'buy some cheese' on internal:attr=[placeholder="What needs to be done?"i]
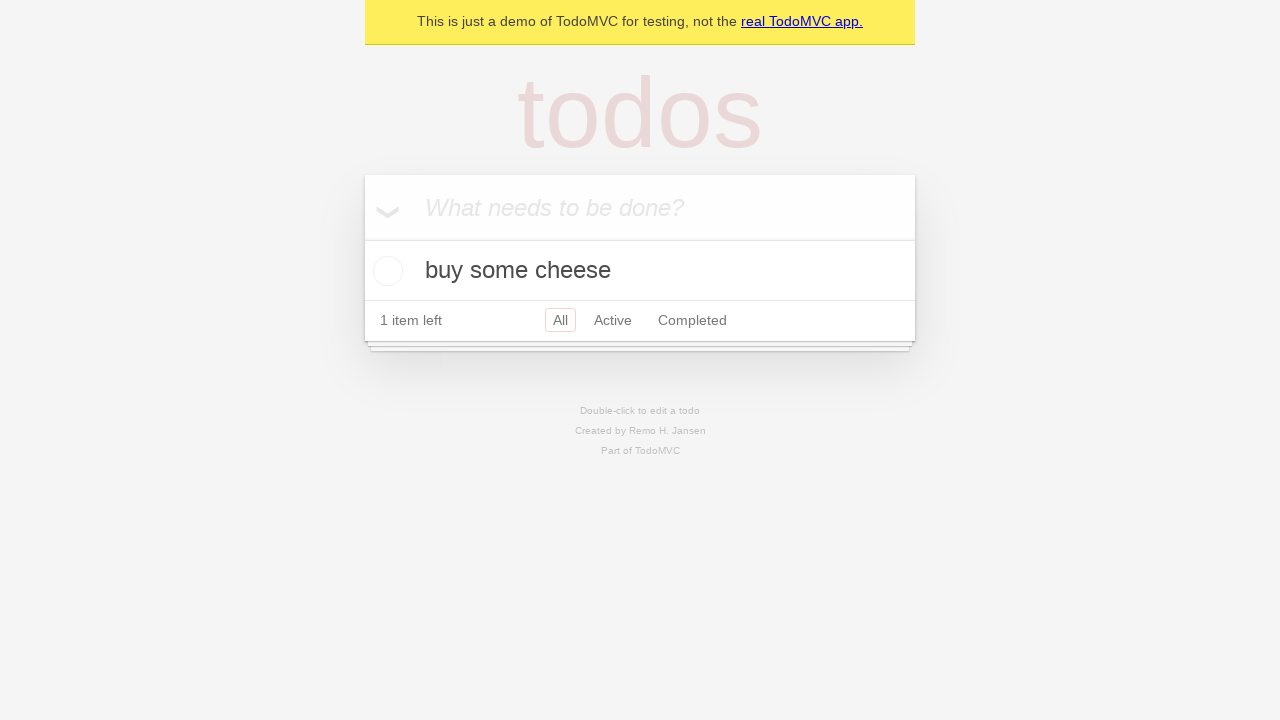

Filled new todo field with 'feed the cat' on internal:attr=[placeholder="What needs to be done?"i]
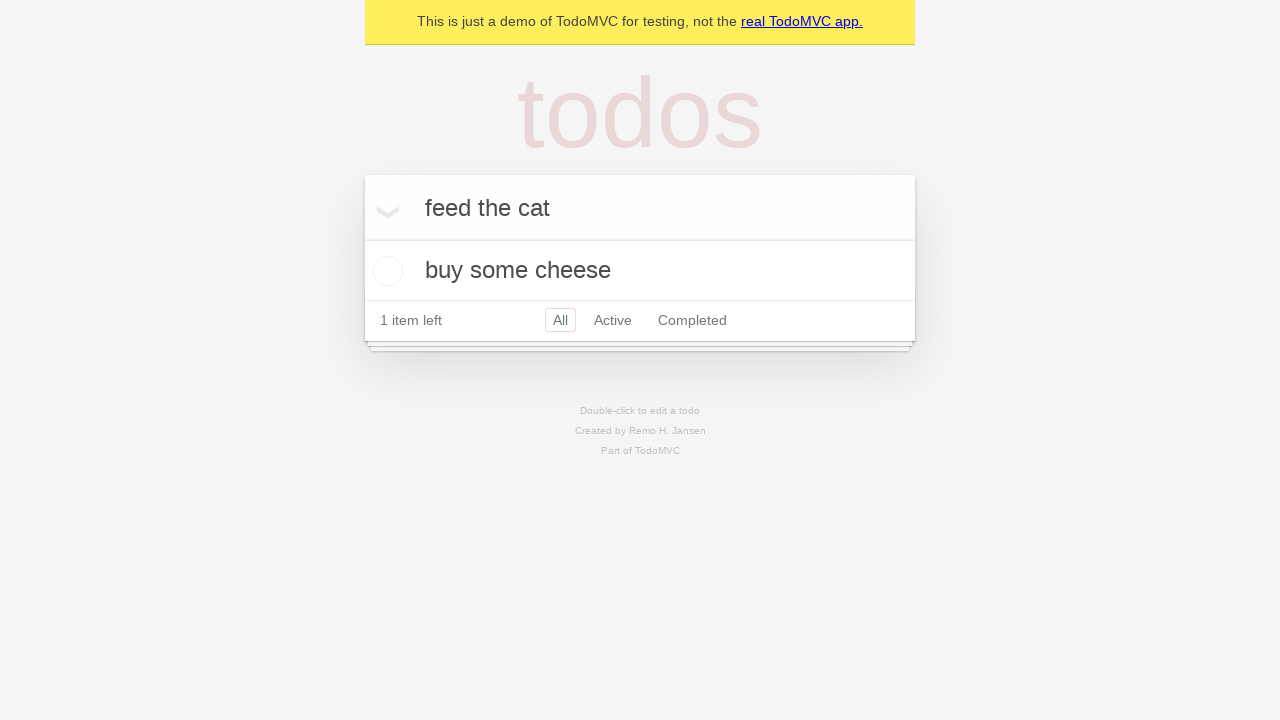

Pressed Enter to create todo 'feed the cat' on internal:attr=[placeholder="What needs to be done?"i]
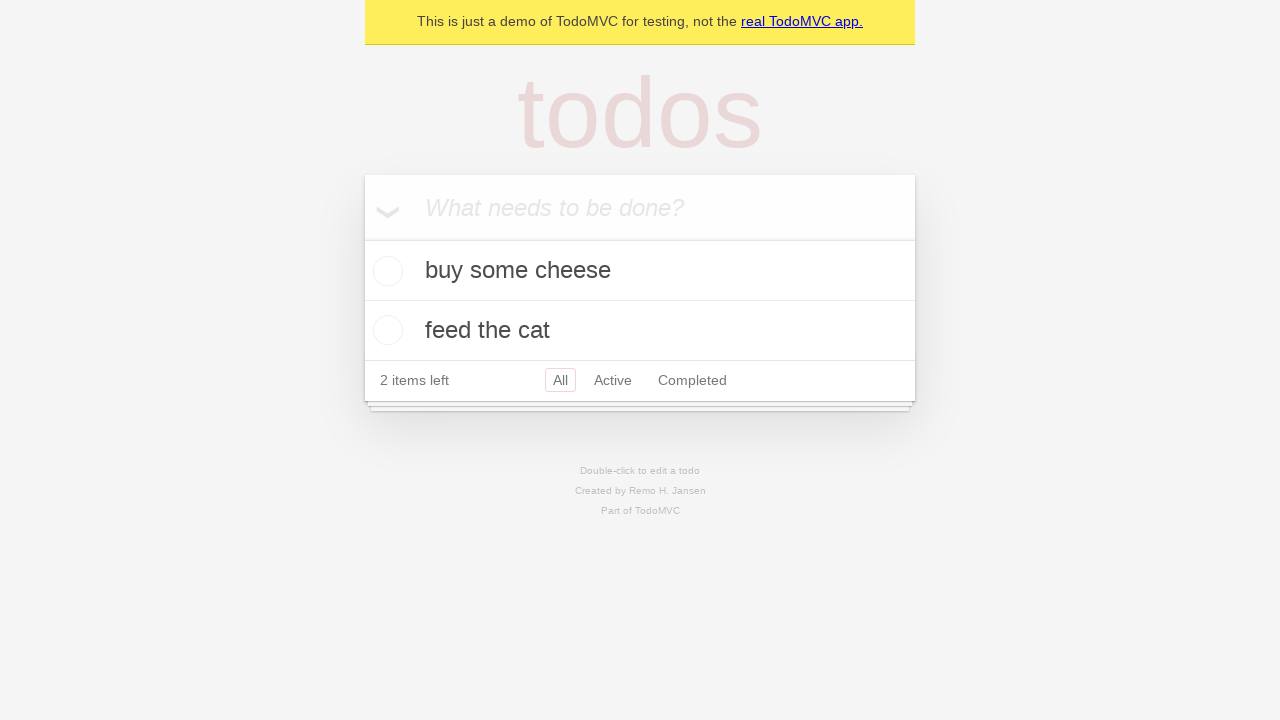

Filled new todo field with 'book a doctors appointment' on internal:attr=[placeholder="What needs to be done?"i]
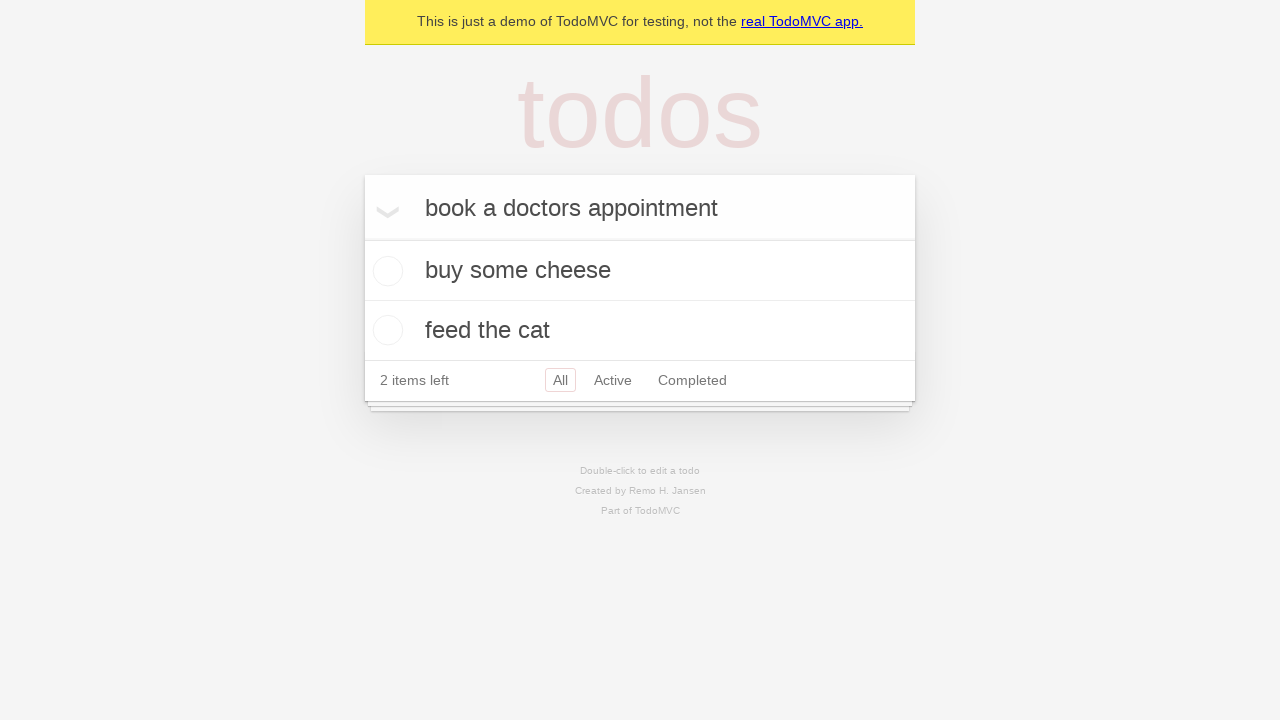

Pressed Enter to create todo 'book a doctors appointment' on internal:attr=[placeholder="What needs to be done?"i]
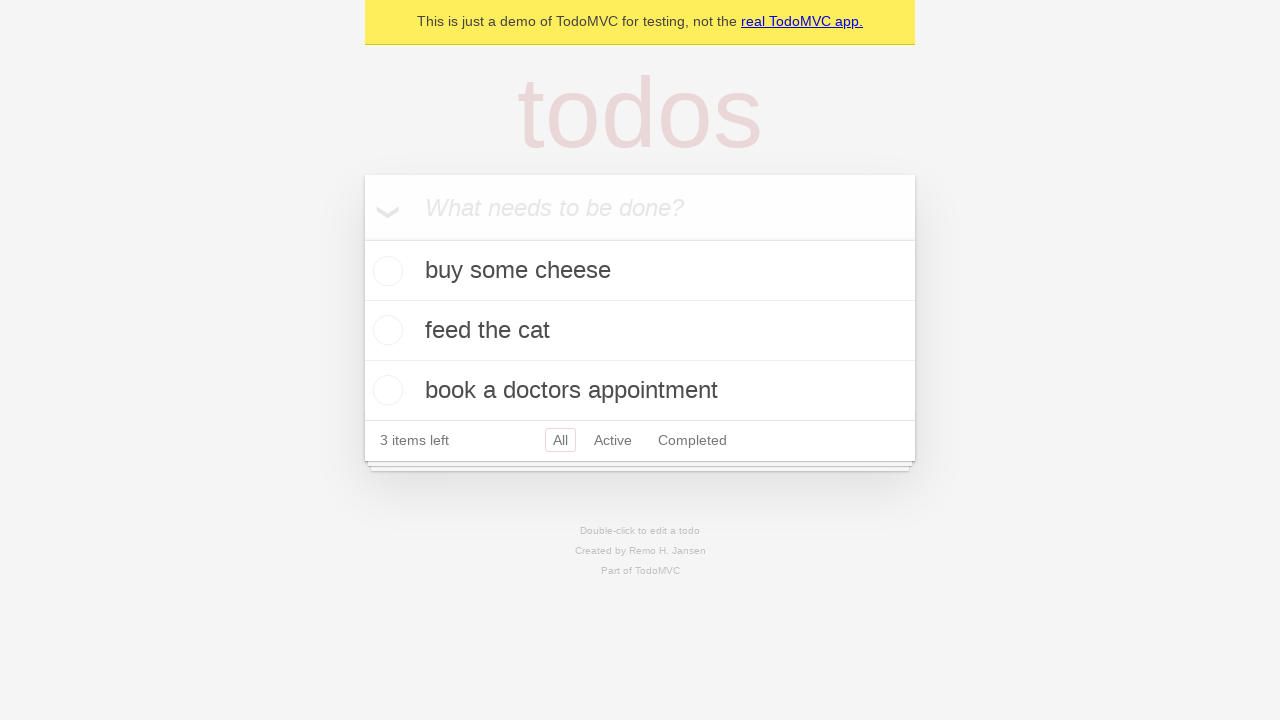

Double-clicked second todo item to enter edit mode at (640, 331) on [data-testid='todo-item'] >> nth=1
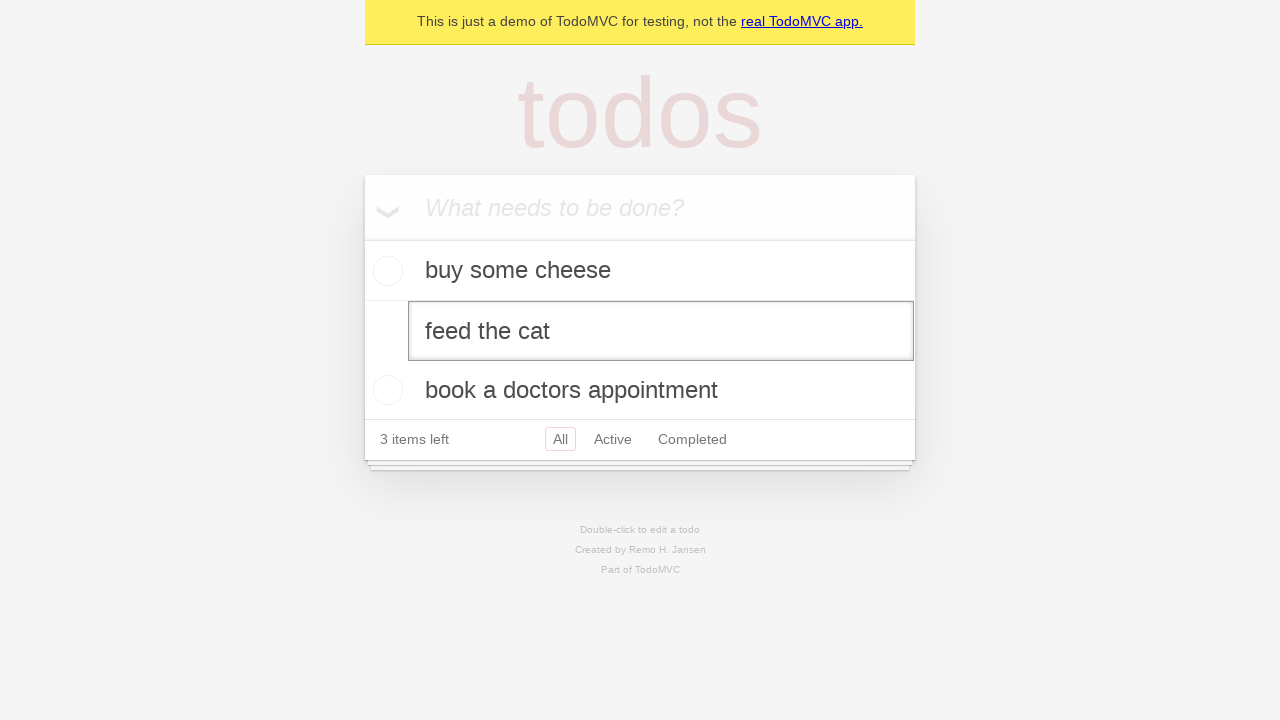

Filled edit field with new text 'buy some sausages' on [data-testid='todo-item'] >> nth=1 >> internal:role=textbox[name="Edit"i]
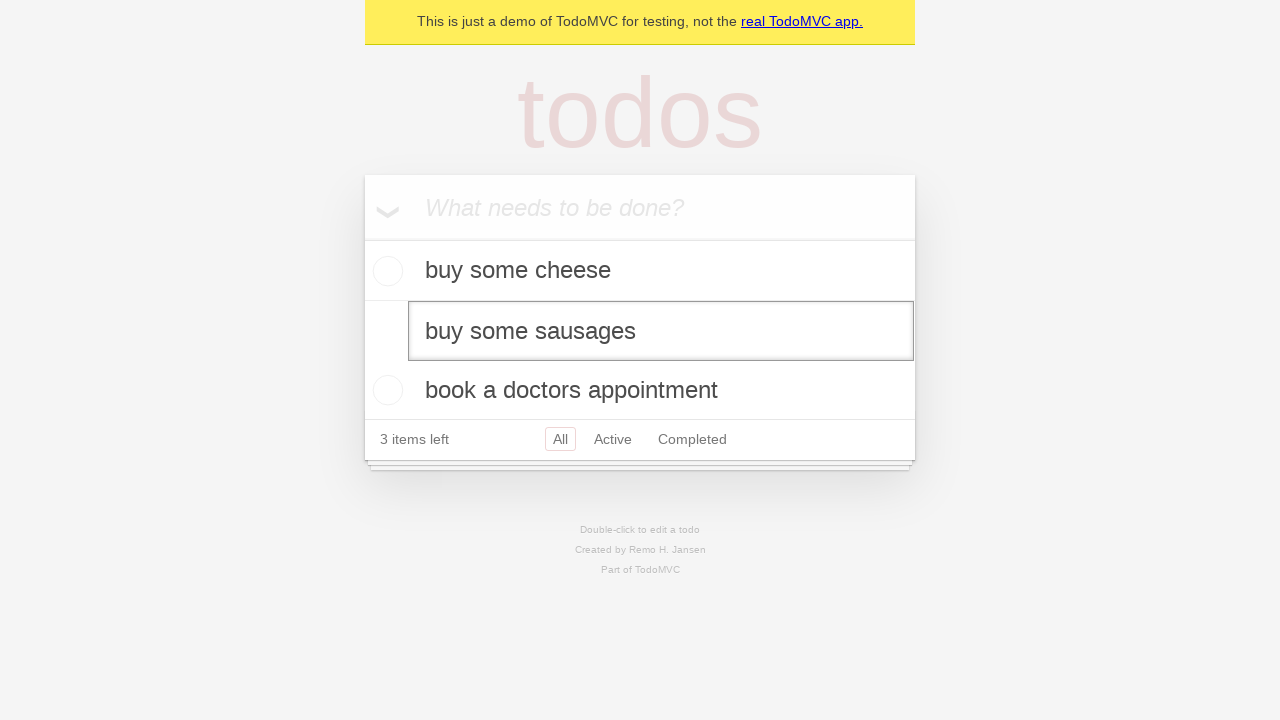

Triggered blur event on edit field to save changes
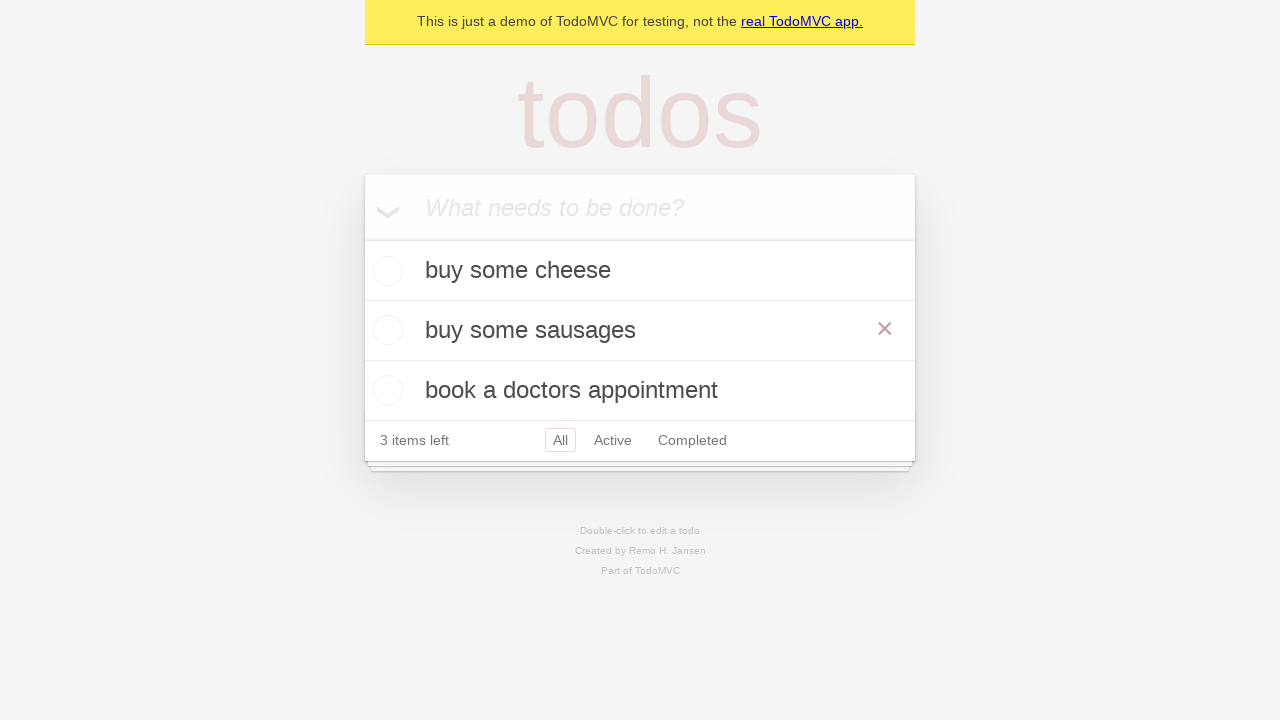

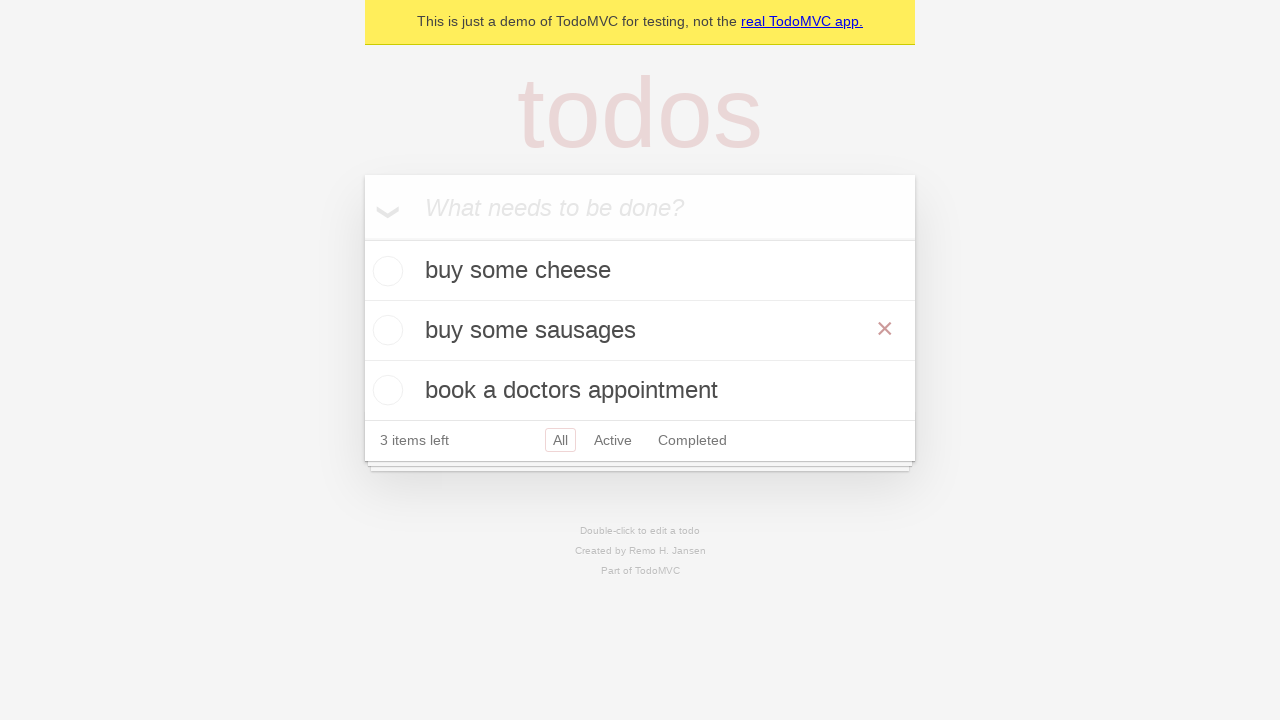